Tests dynamic checkbox controls by clicking a checkbox to select it, verifying selection state, then clicking again to uncheck it and verifying the unchecked state.

Starting URL: https://v1.training-support.net/selenium/dynamic-controls

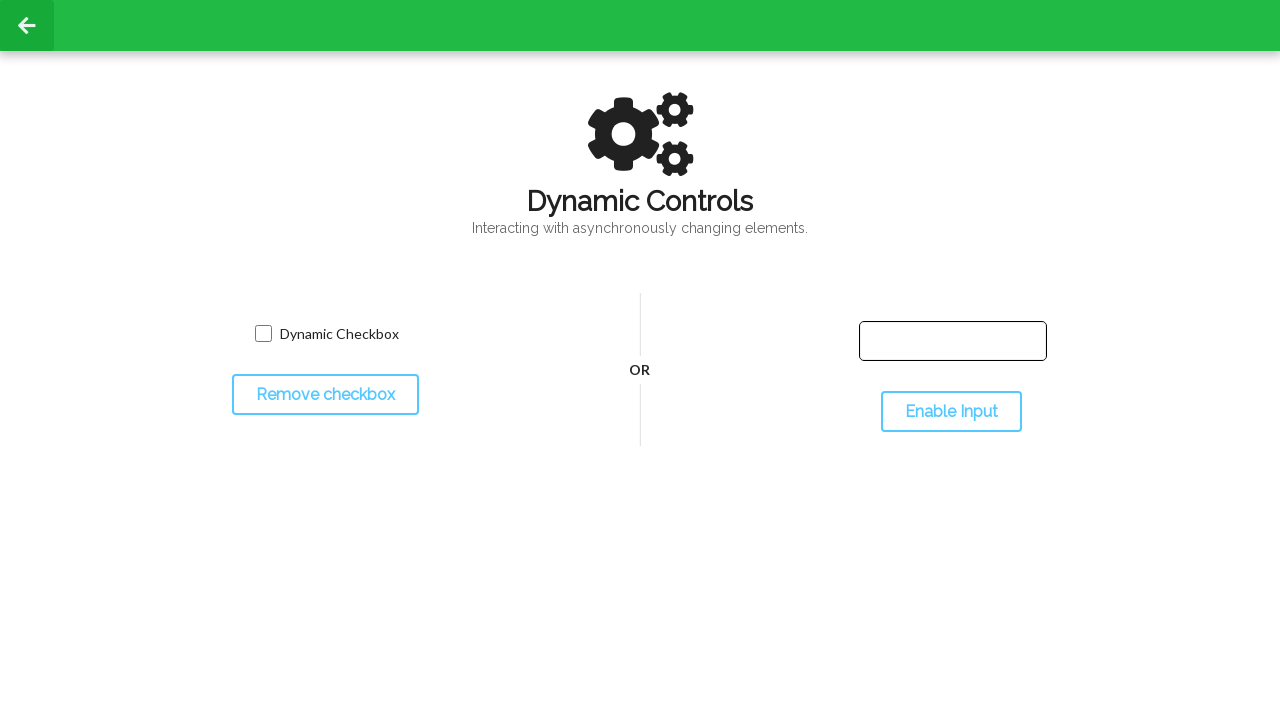

Clicked checkbox to select it at (263, 334) on input.willDisappear
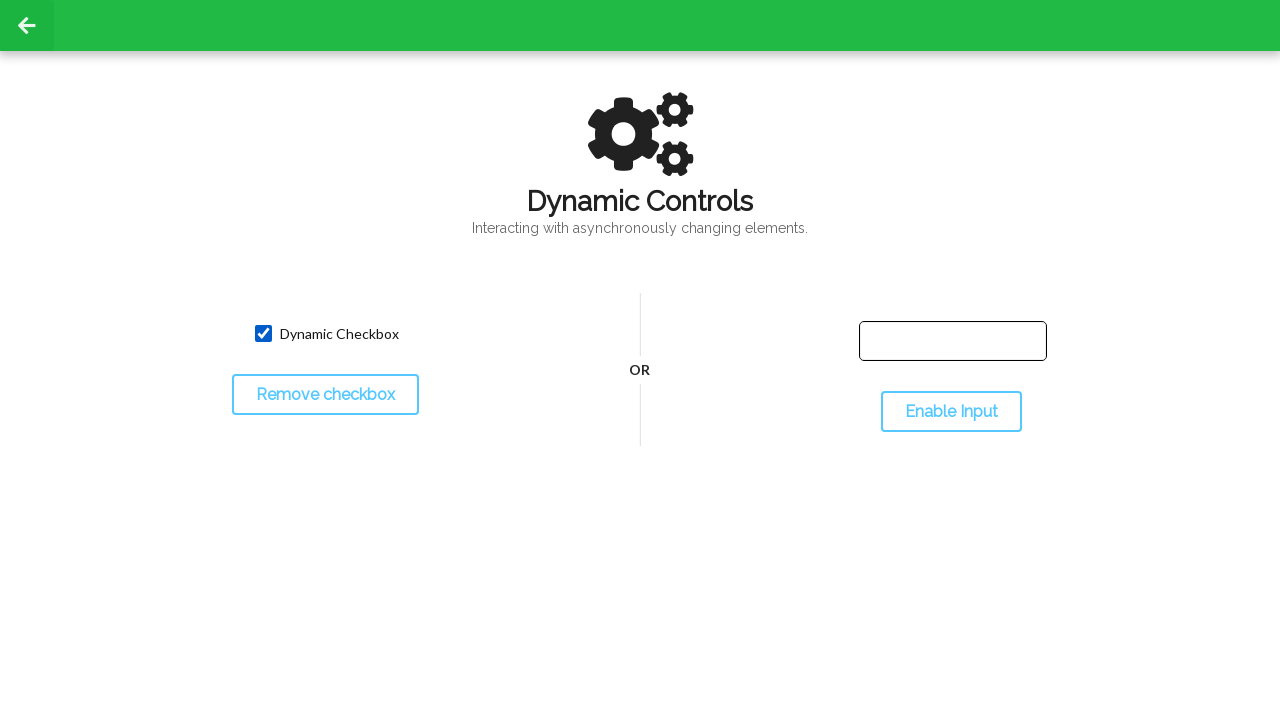

Located checkbox element
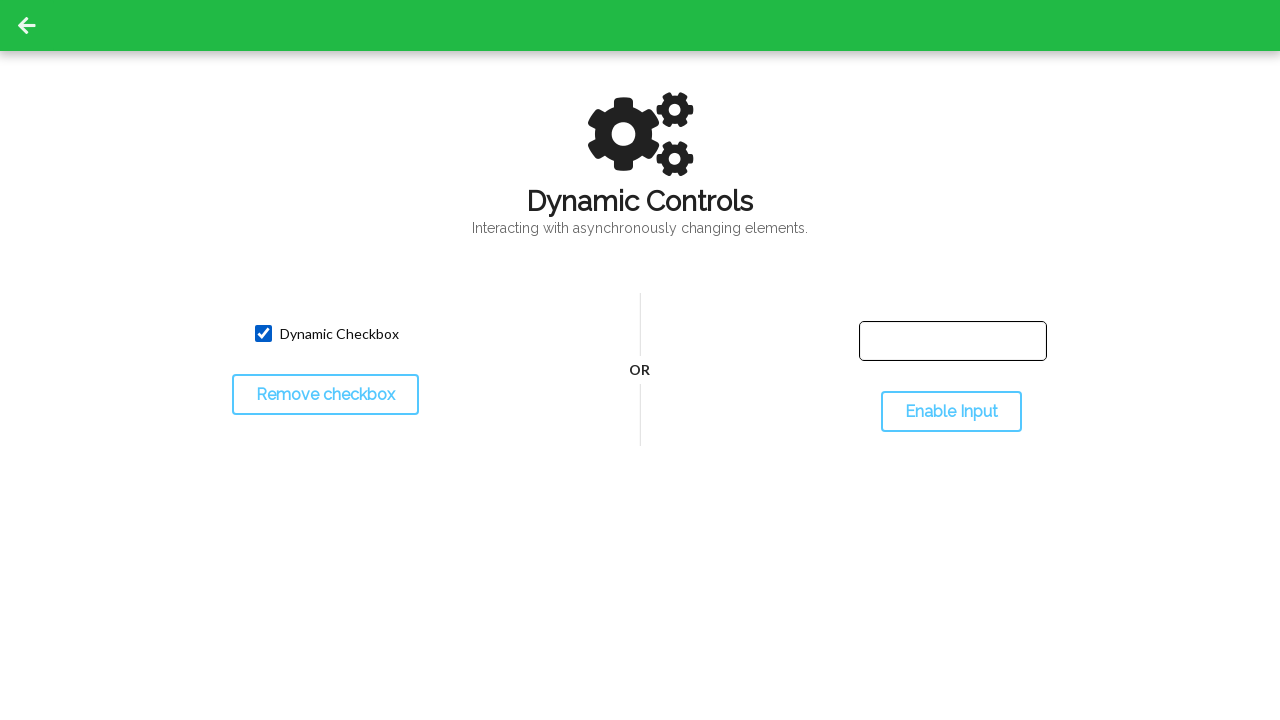

Verified checkbox is selected
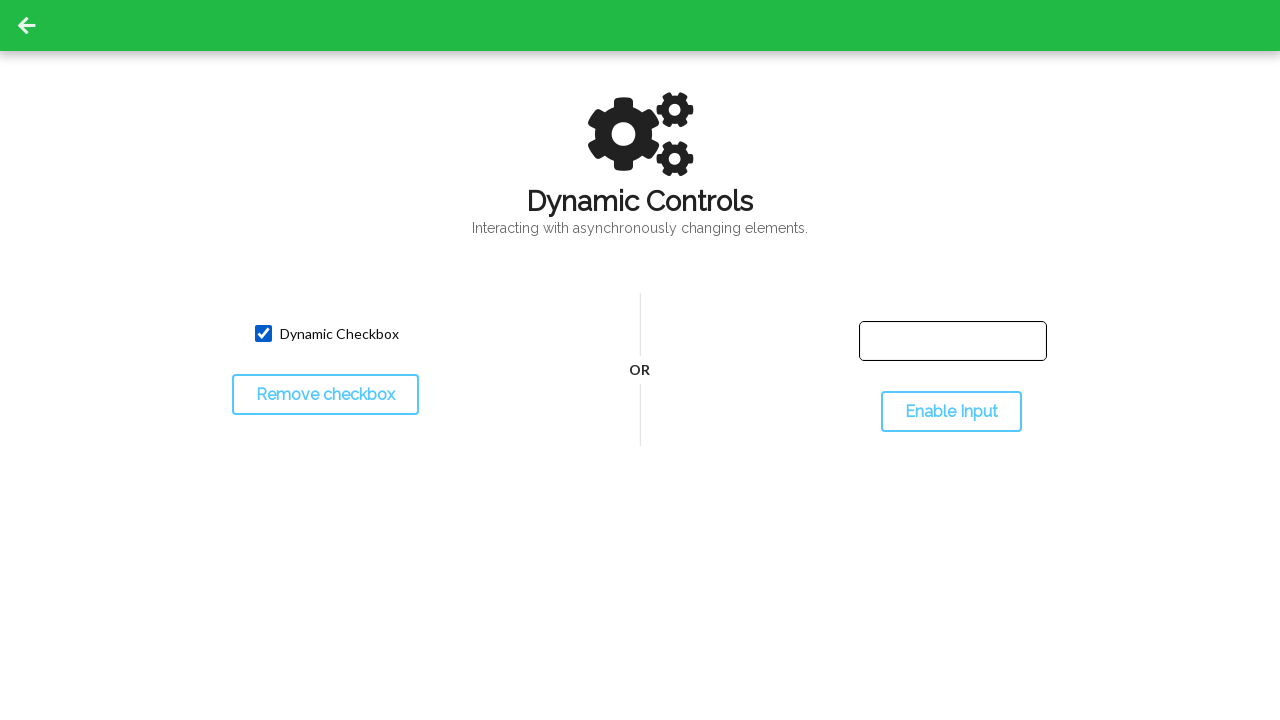

Clicked checkbox again to uncheck it at (263, 334) on input.willDisappear
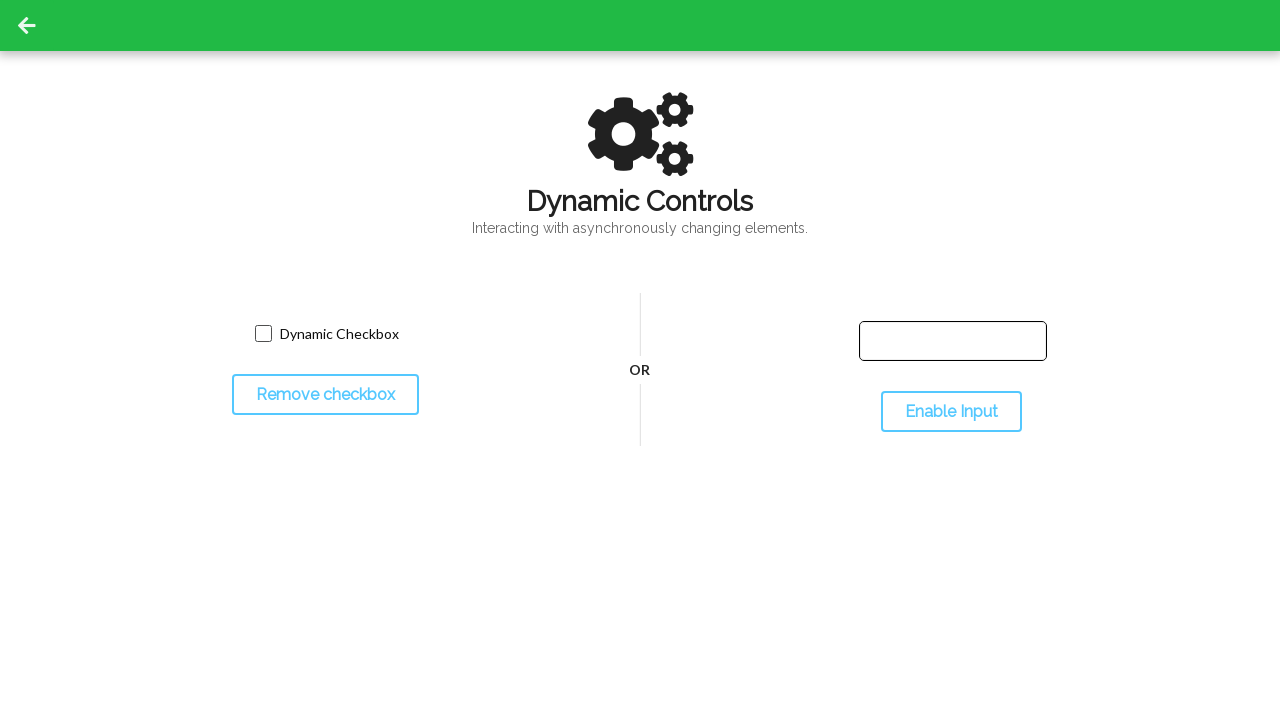

Verified checkbox is unchecked
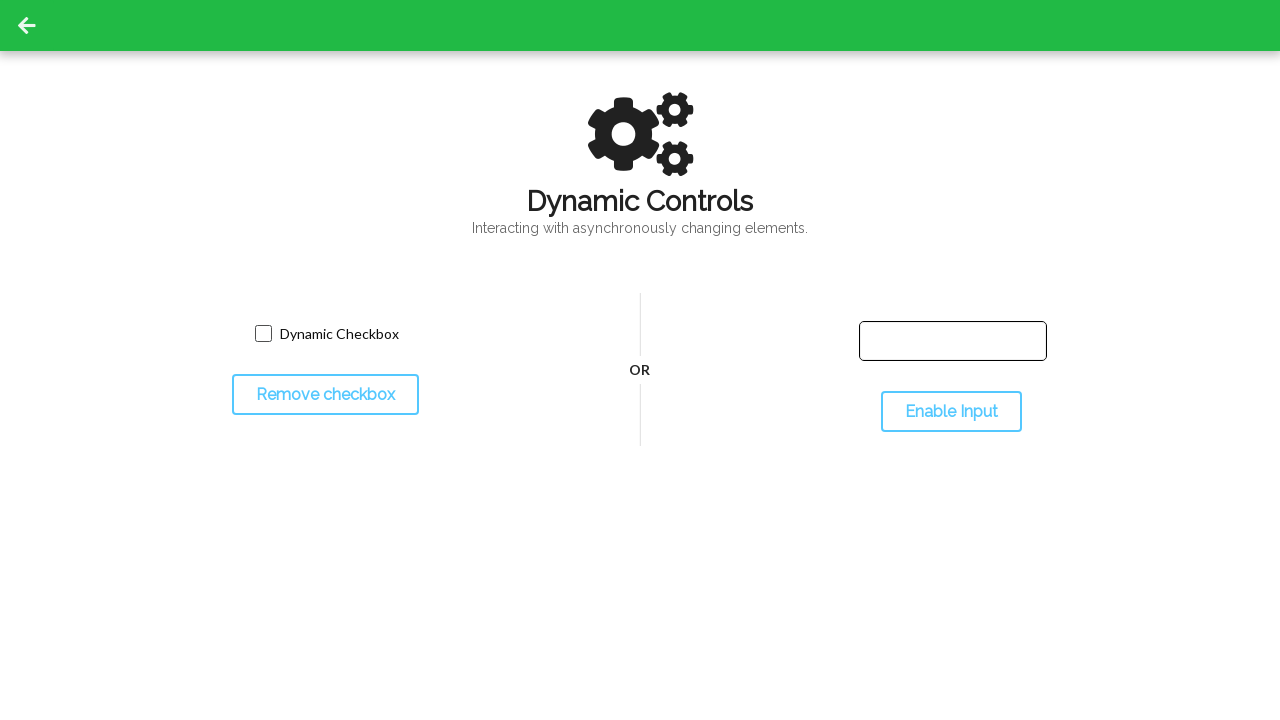

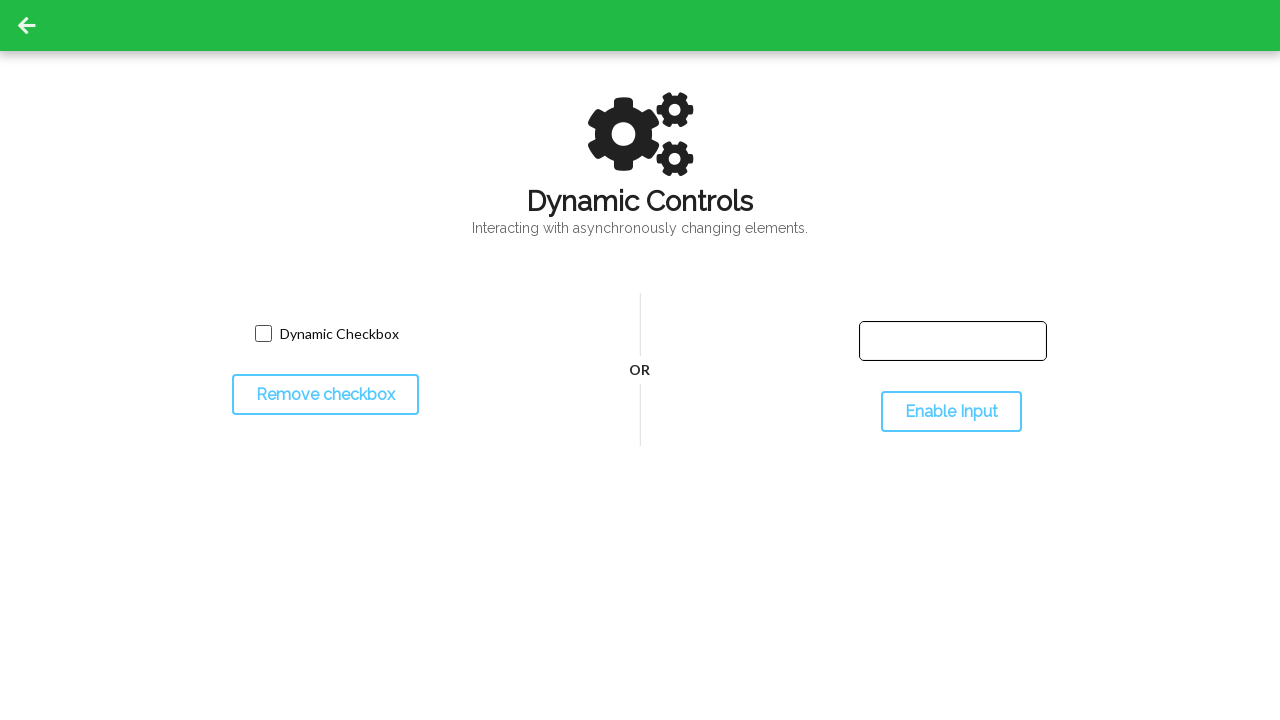